Tests form submission by entering text and clicking submit button (negative test case)

Starting URL: https://www.selenium.dev/selenium/web/web-form.html

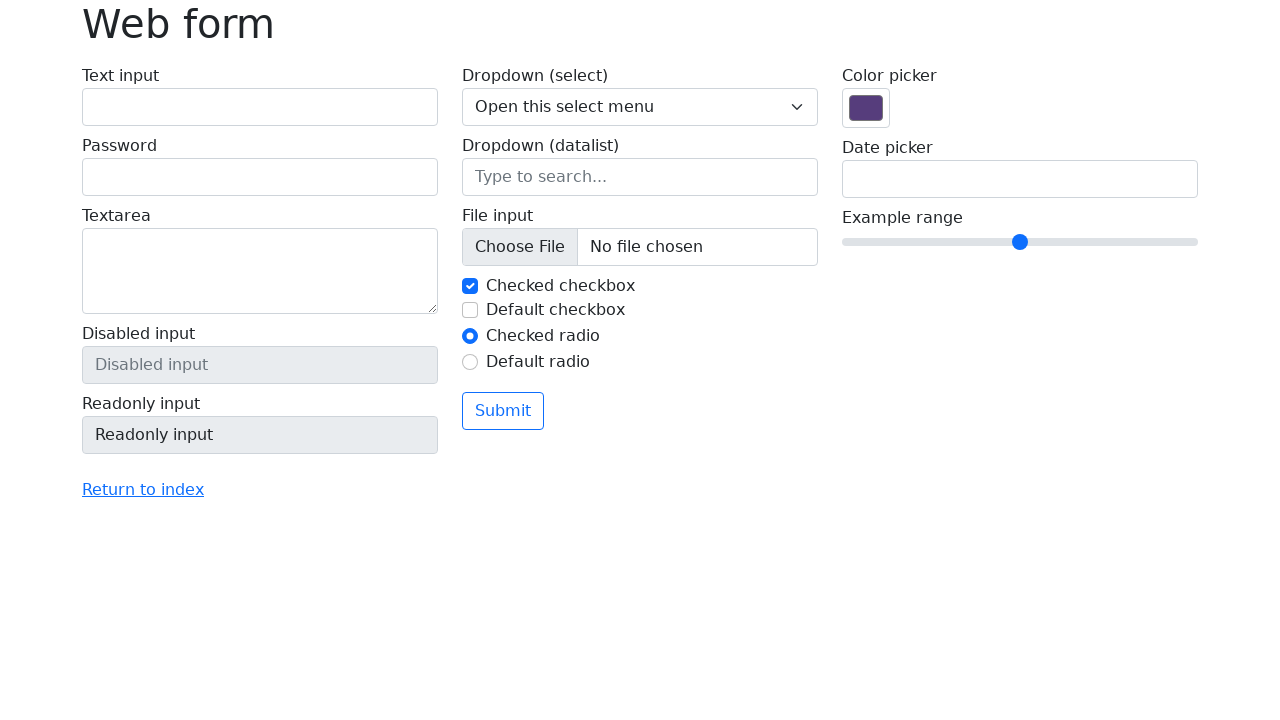

Filled text input field with 'NCC' on #my-text-id
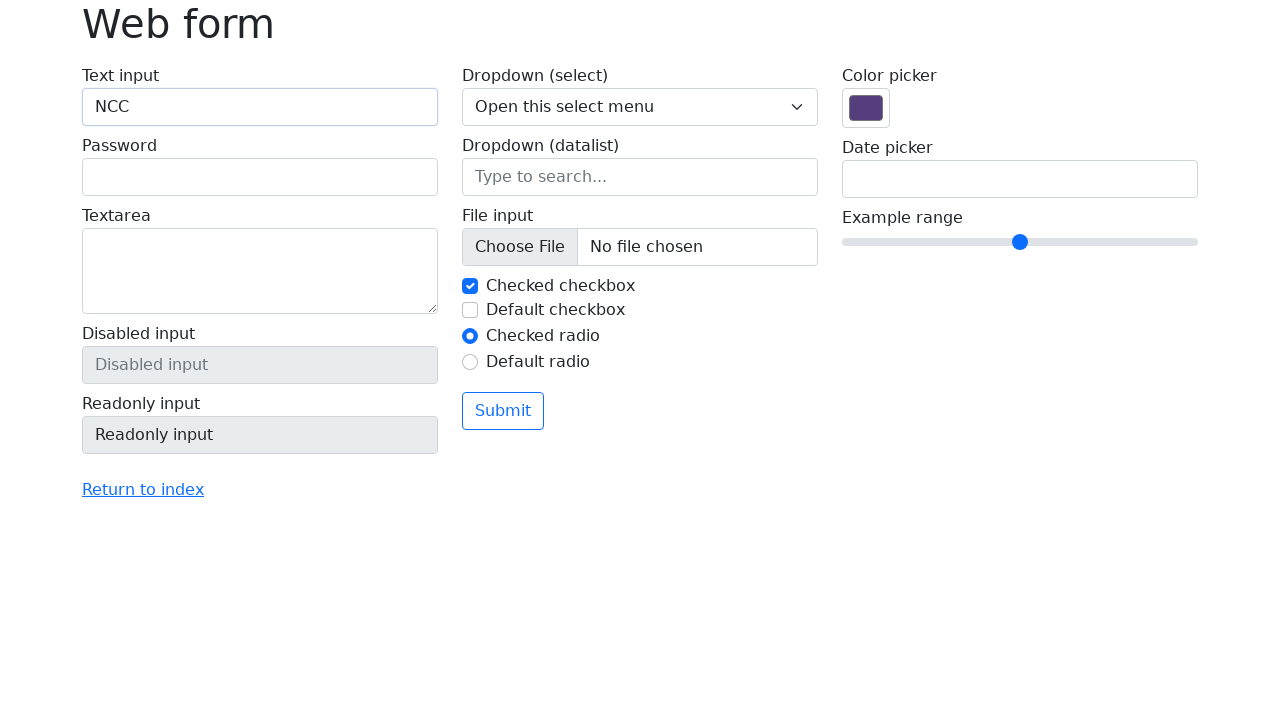

Clicked submit button at (503, 411) on button
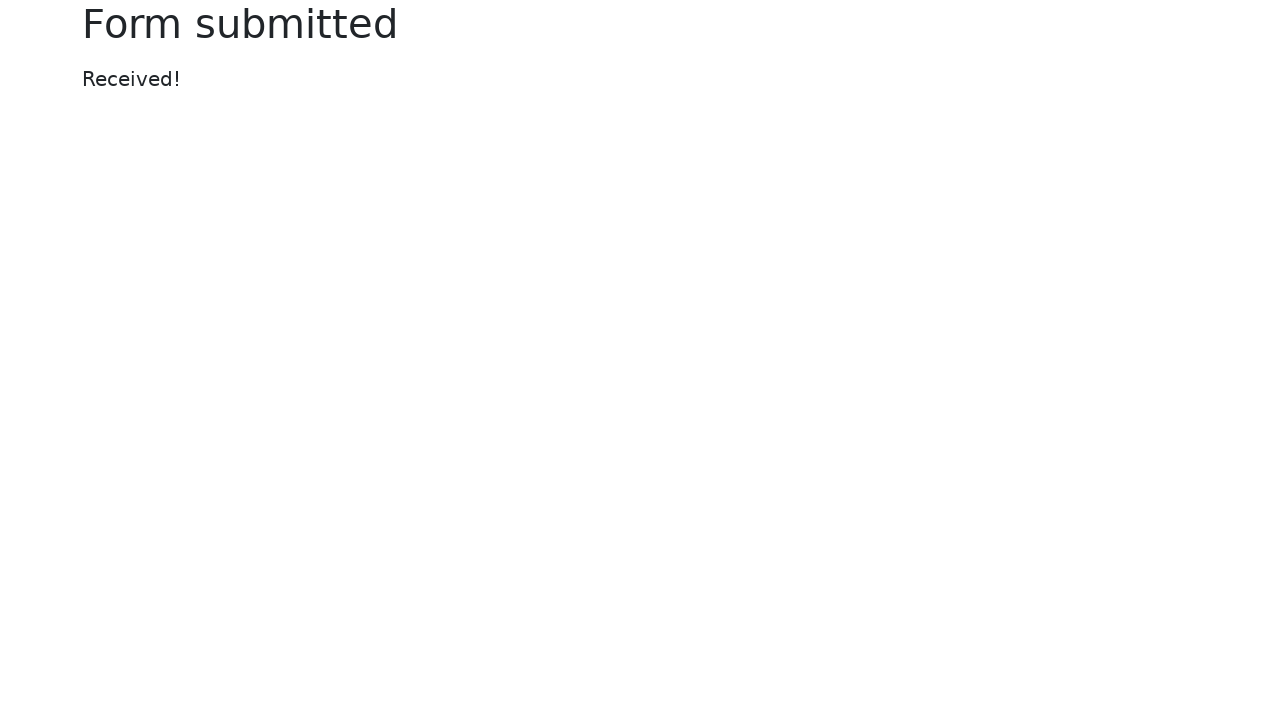

Form submission error message appeared
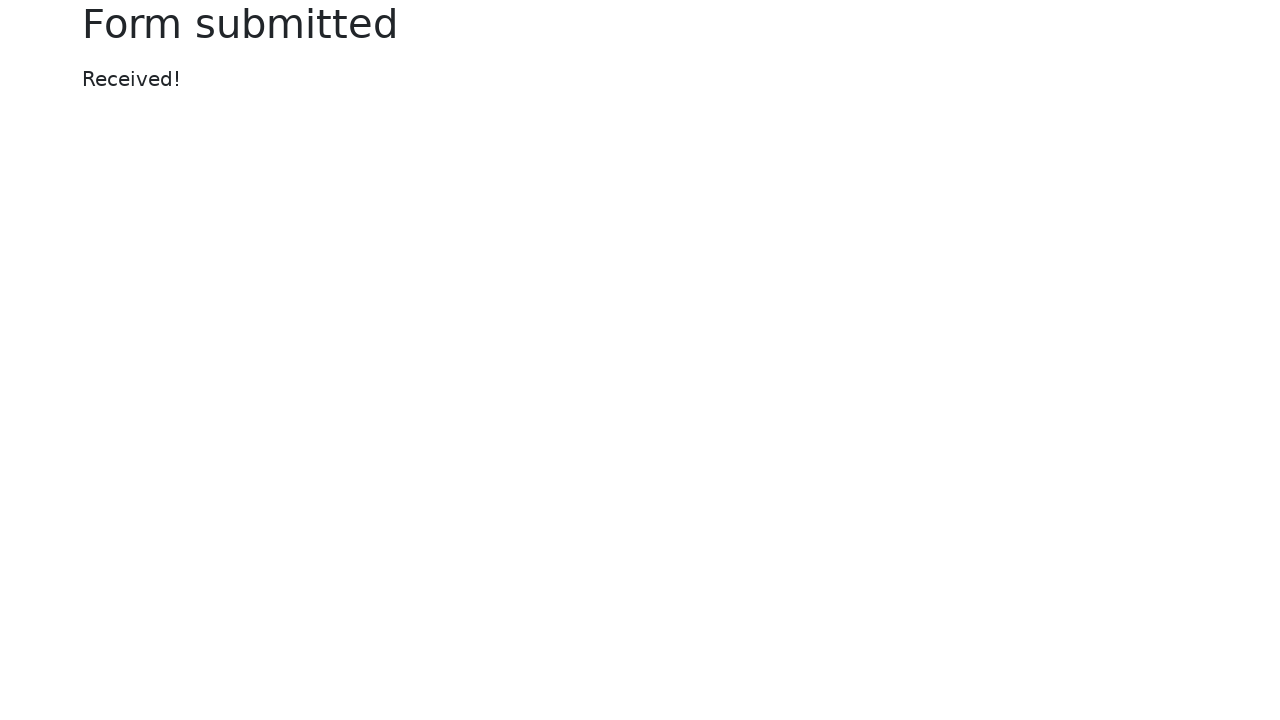

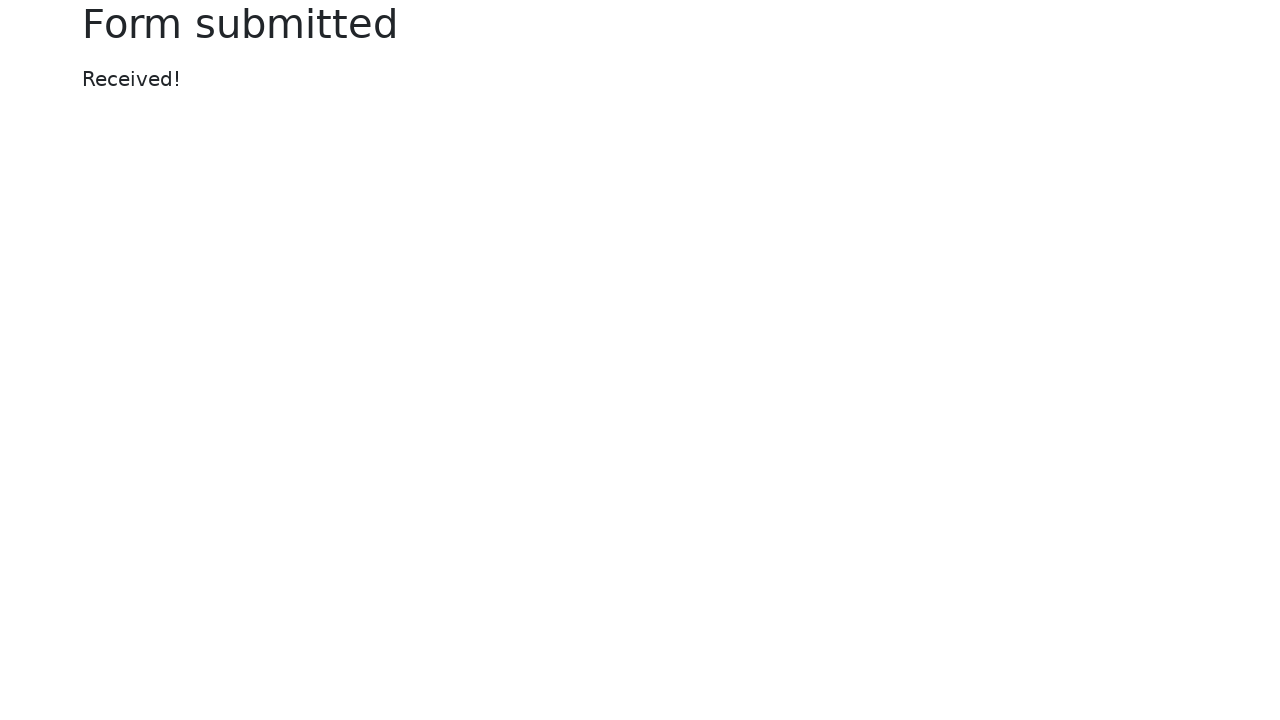